Tests navigation to Playwright docs by clicking the Get Started button and verifying the Installation heading appears

Starting URL: https://playwright.dev/

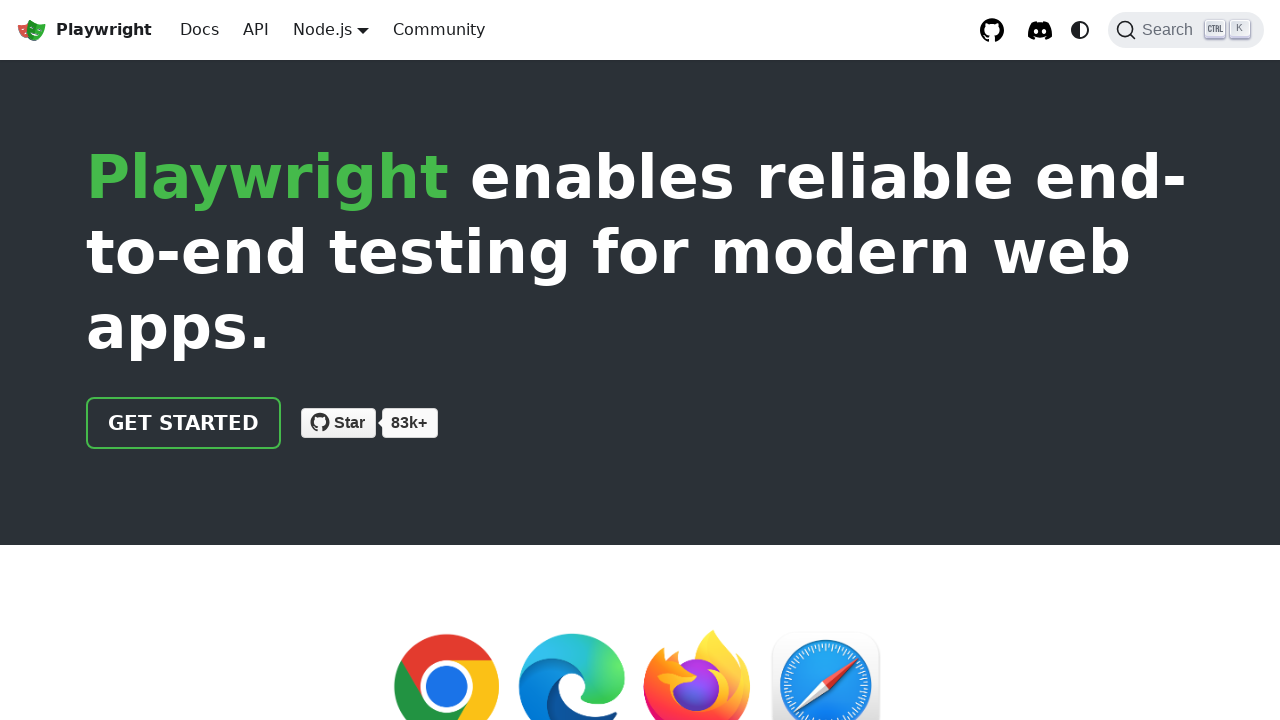

Clicked the Get Started button at (184, 423) on .getStarted_Sjon
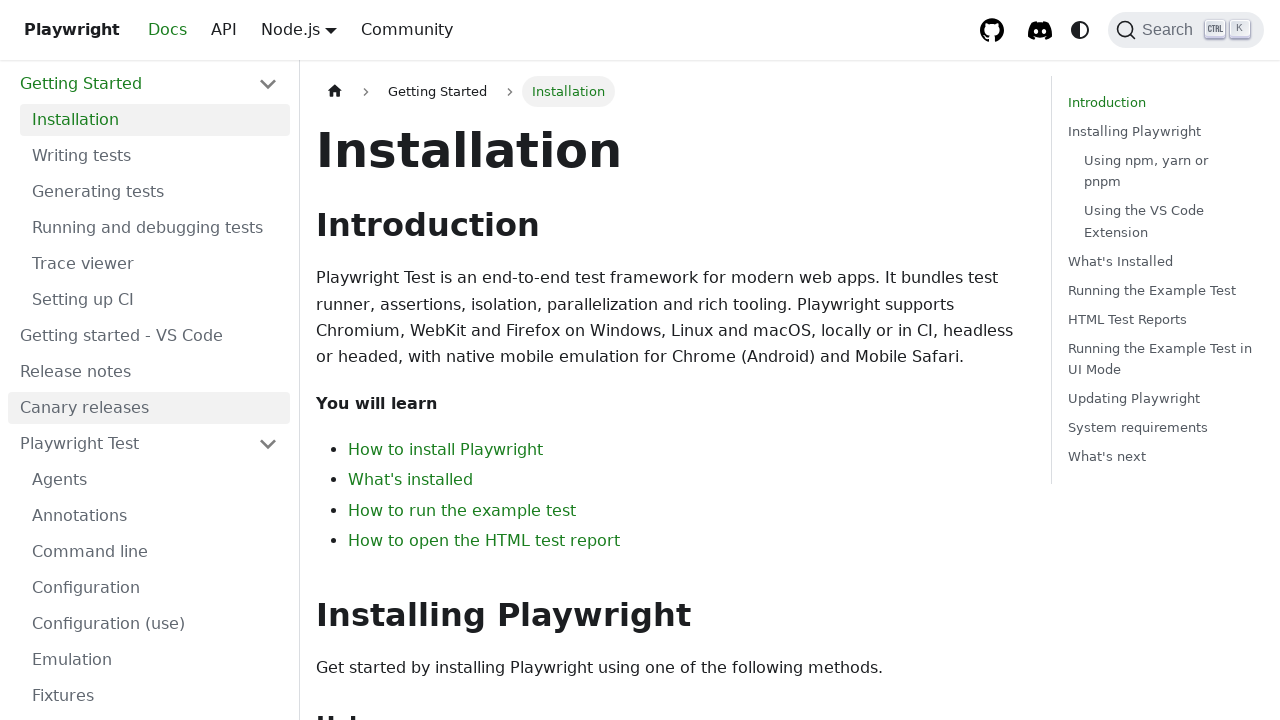

Installation heading appeared on the page
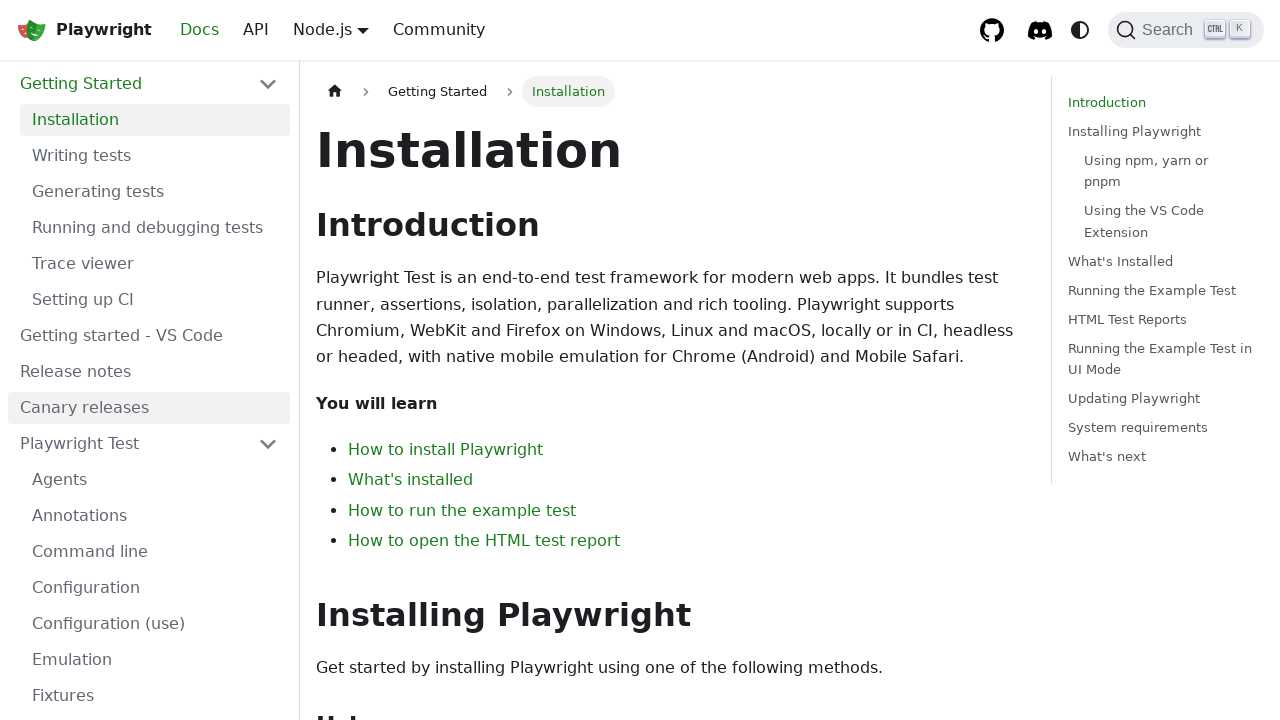

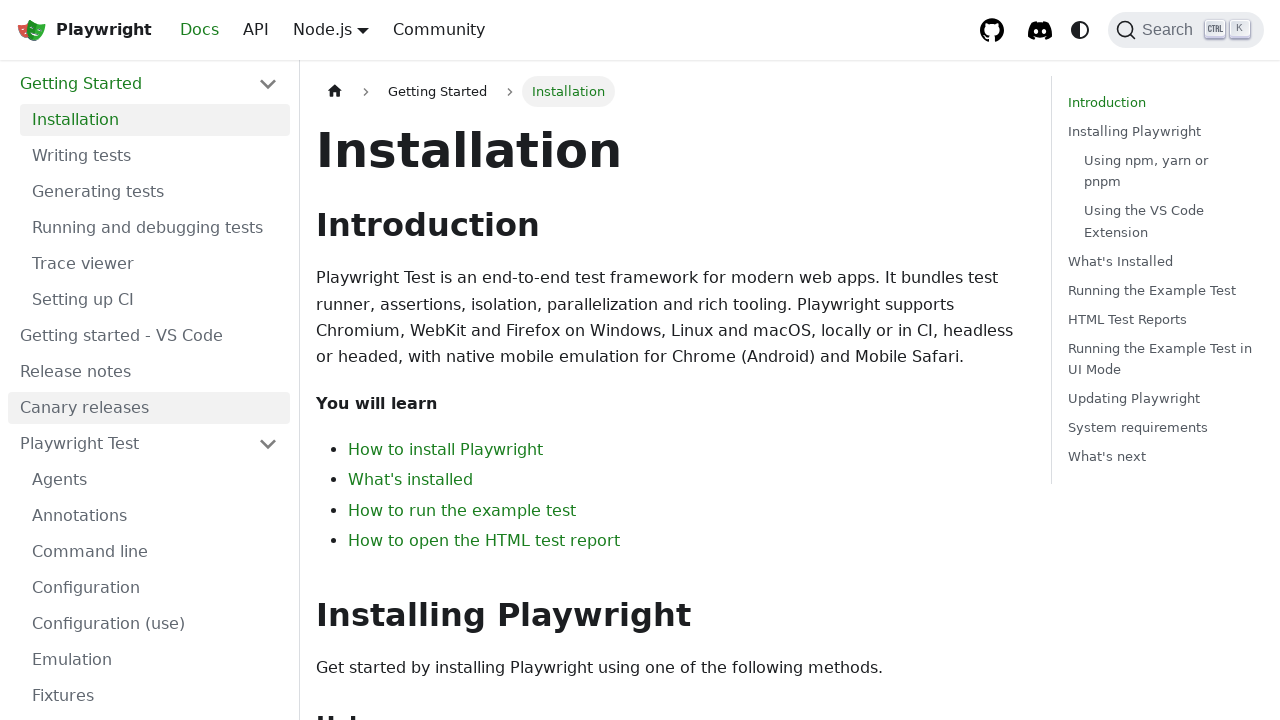